Tests JavaScript confirm dialog by clicking the confirm button and dismissing the alert to verify the cancel action

Starting URL: https://the-internet.herokuapp.com/javascript_alerts

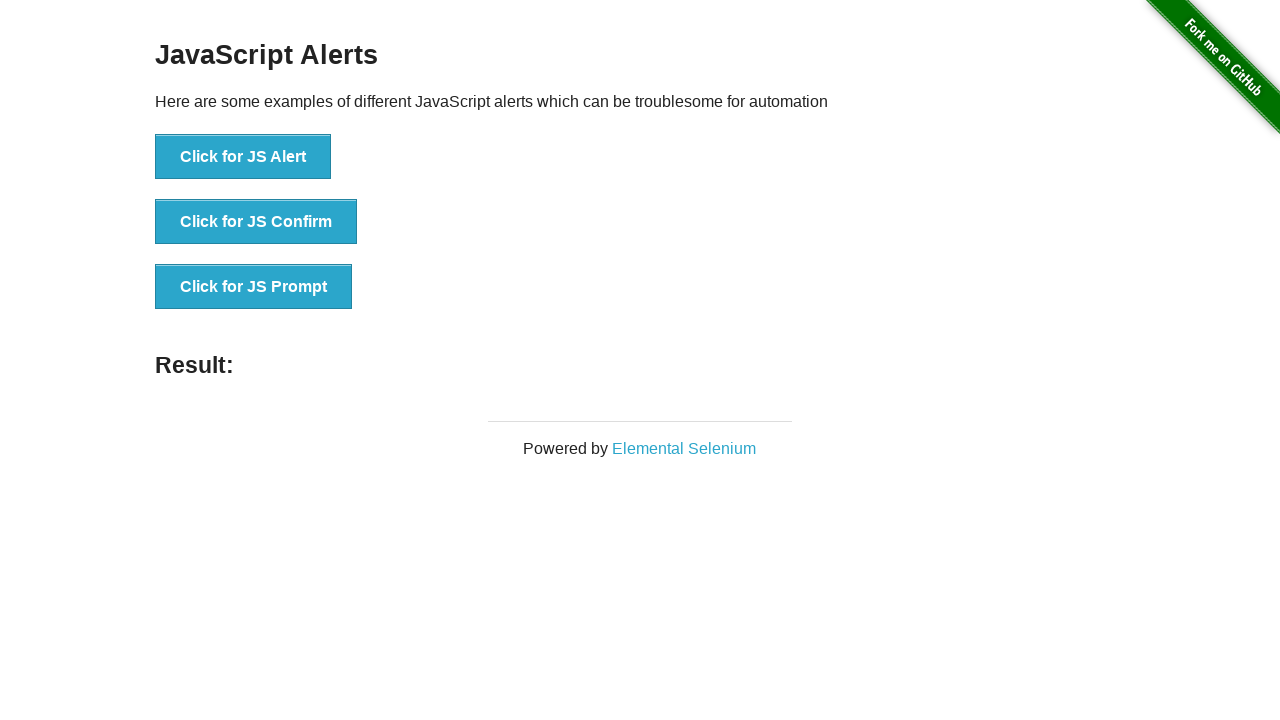

Navigated to JavaScript alerts page
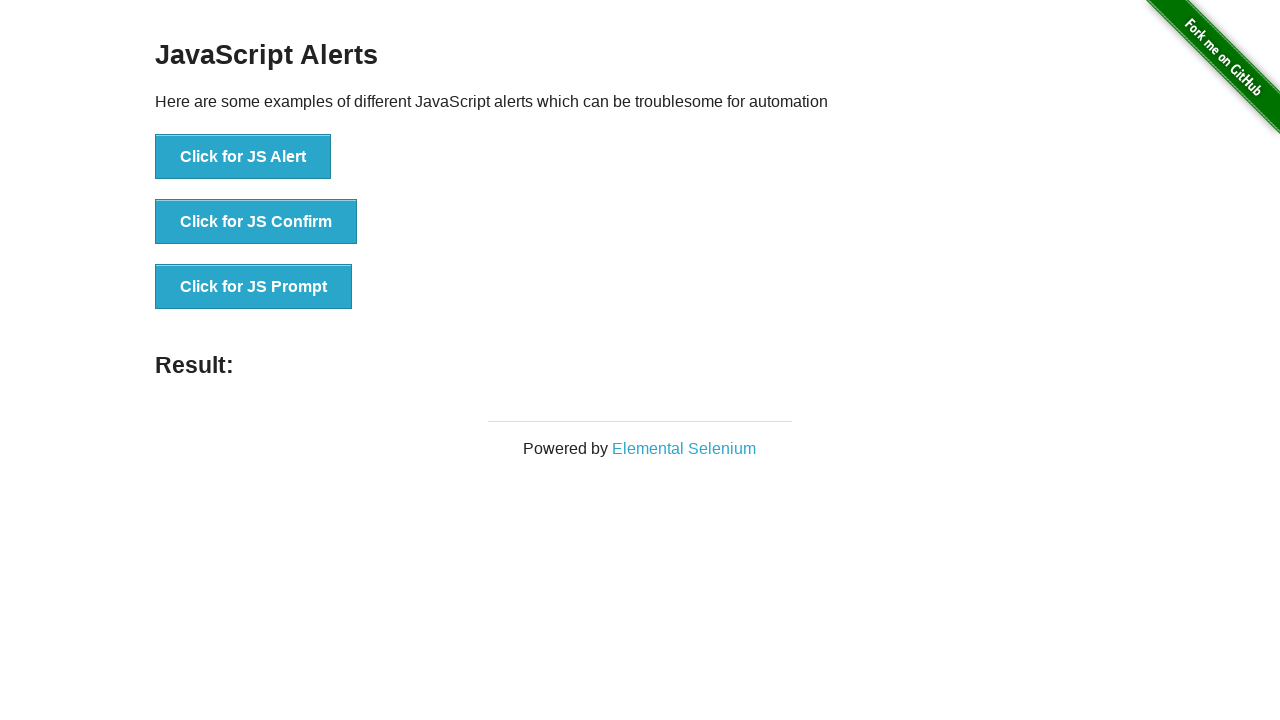

Clicked button to trigger confirm dialog at (256, 222) on button[onclick='jsConfirm()']
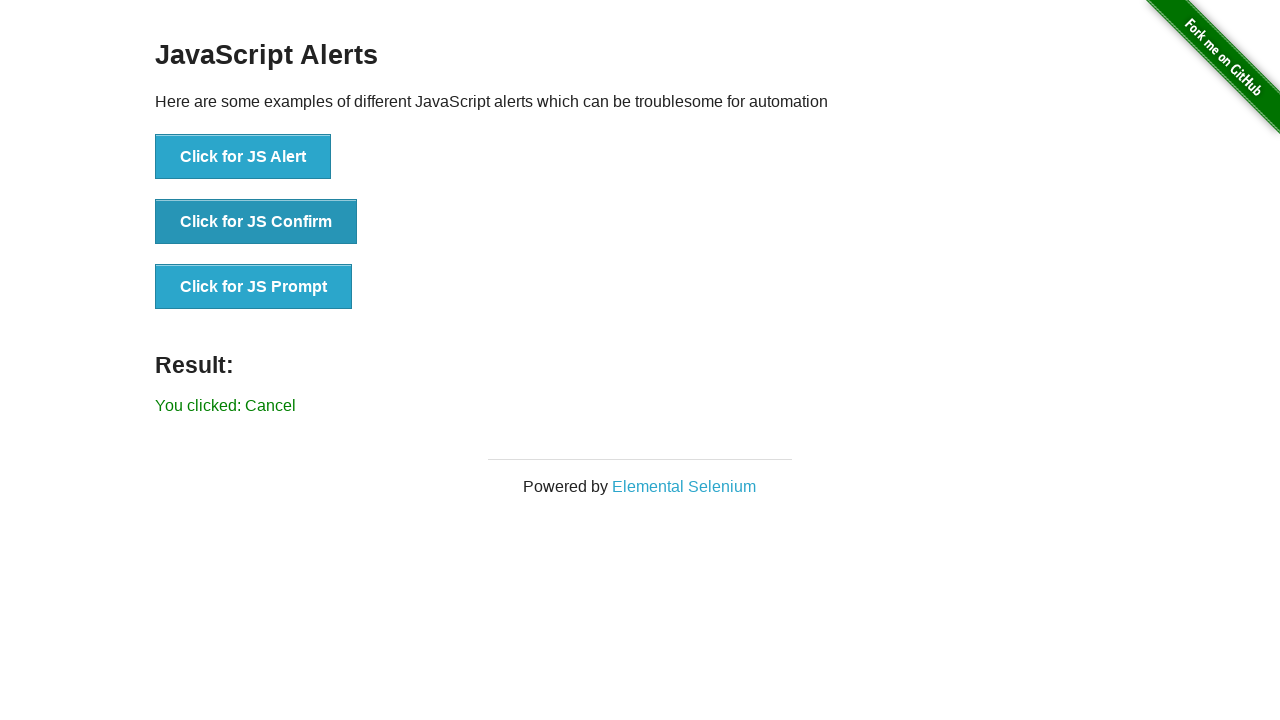

Set up dialog handler to dismiss confirm dialog
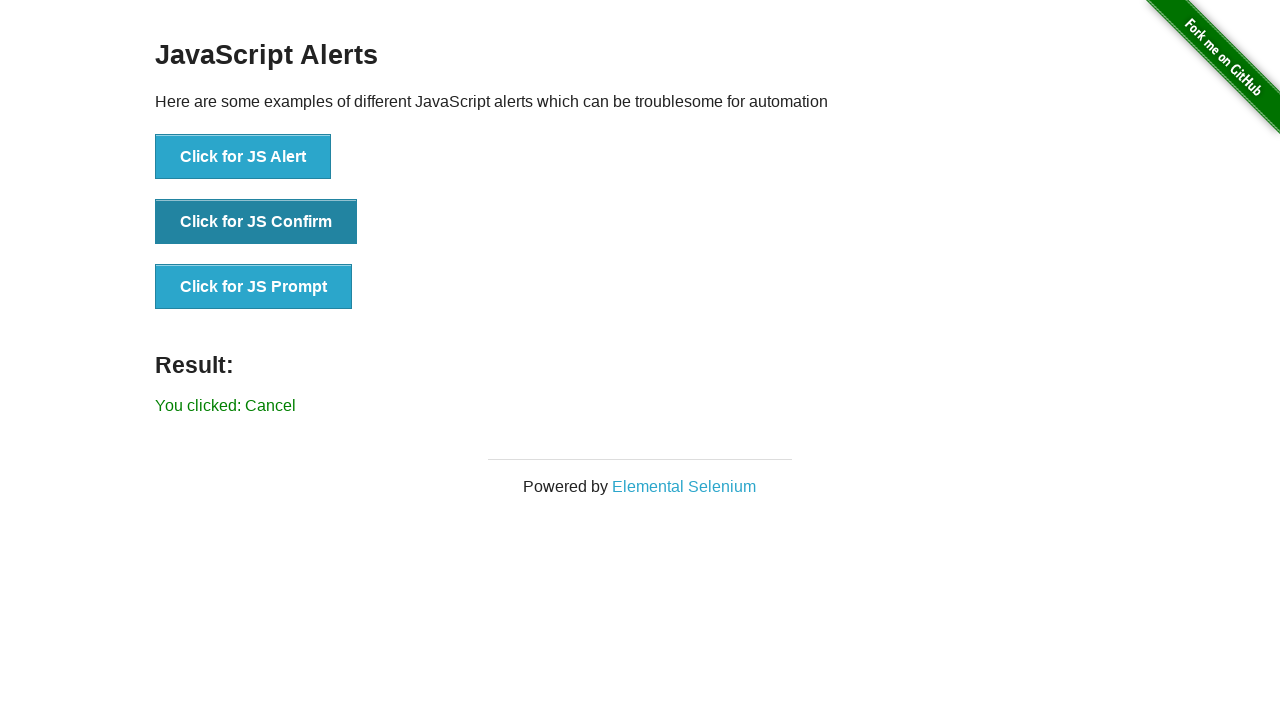

Clicked confirm button and dismissed alert dialog at (256, 222) on button[onclick='jsConfirm()']
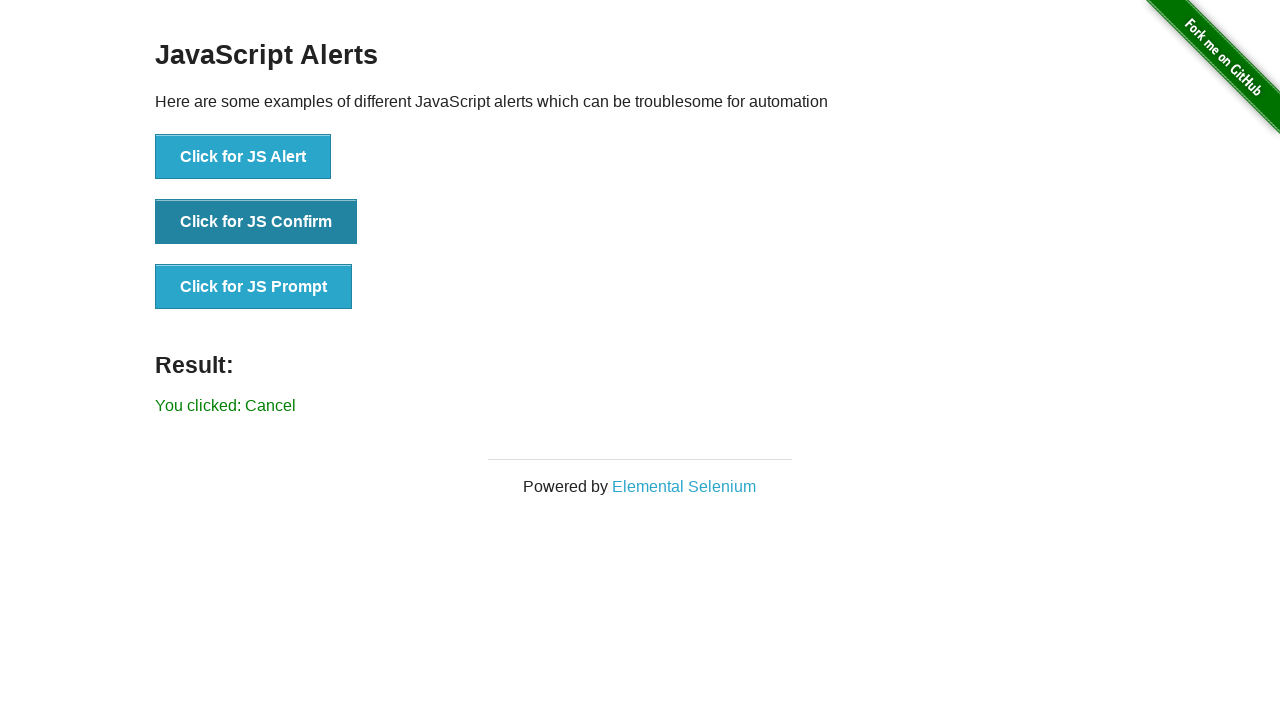

Result message appeared on page
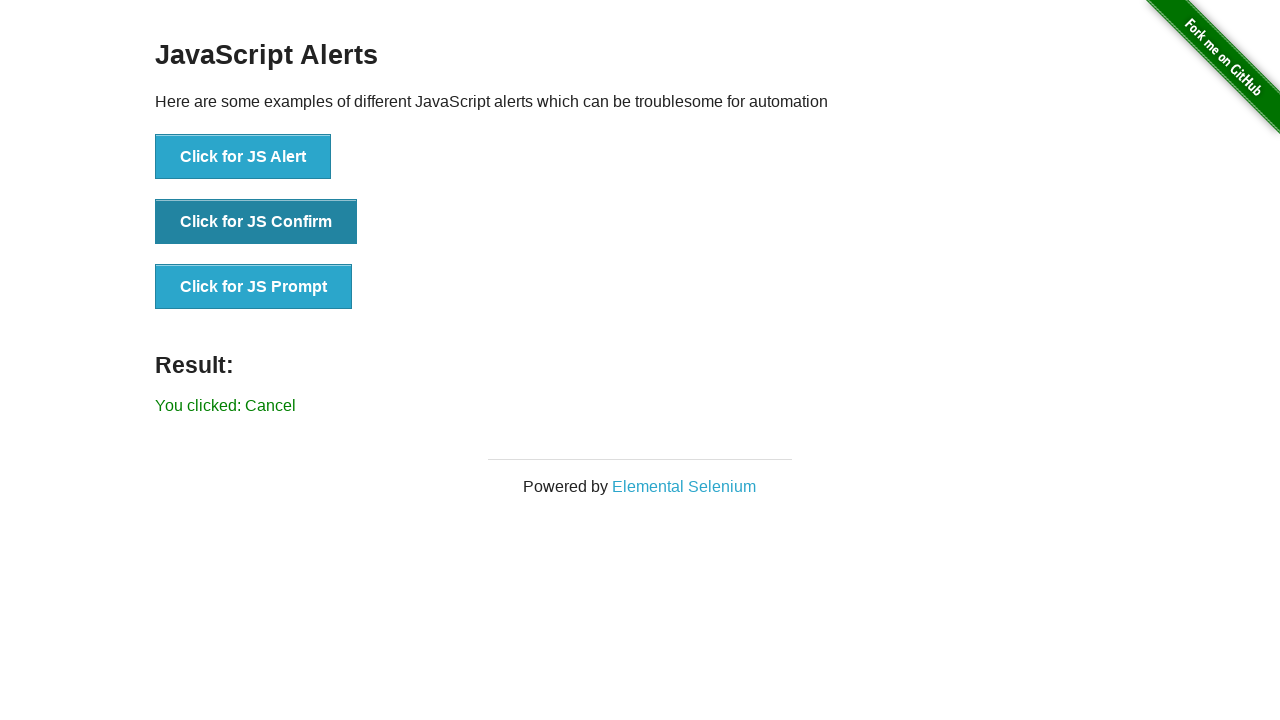

Verified that cancel action was registered correctly
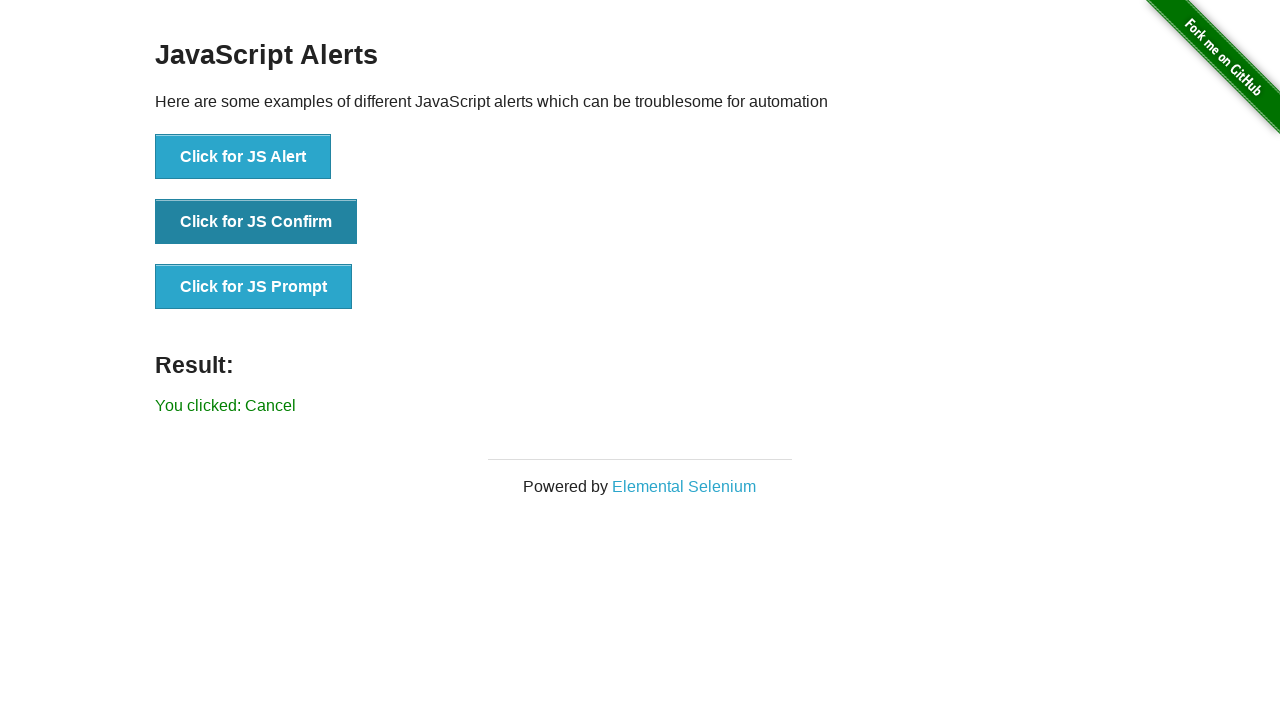

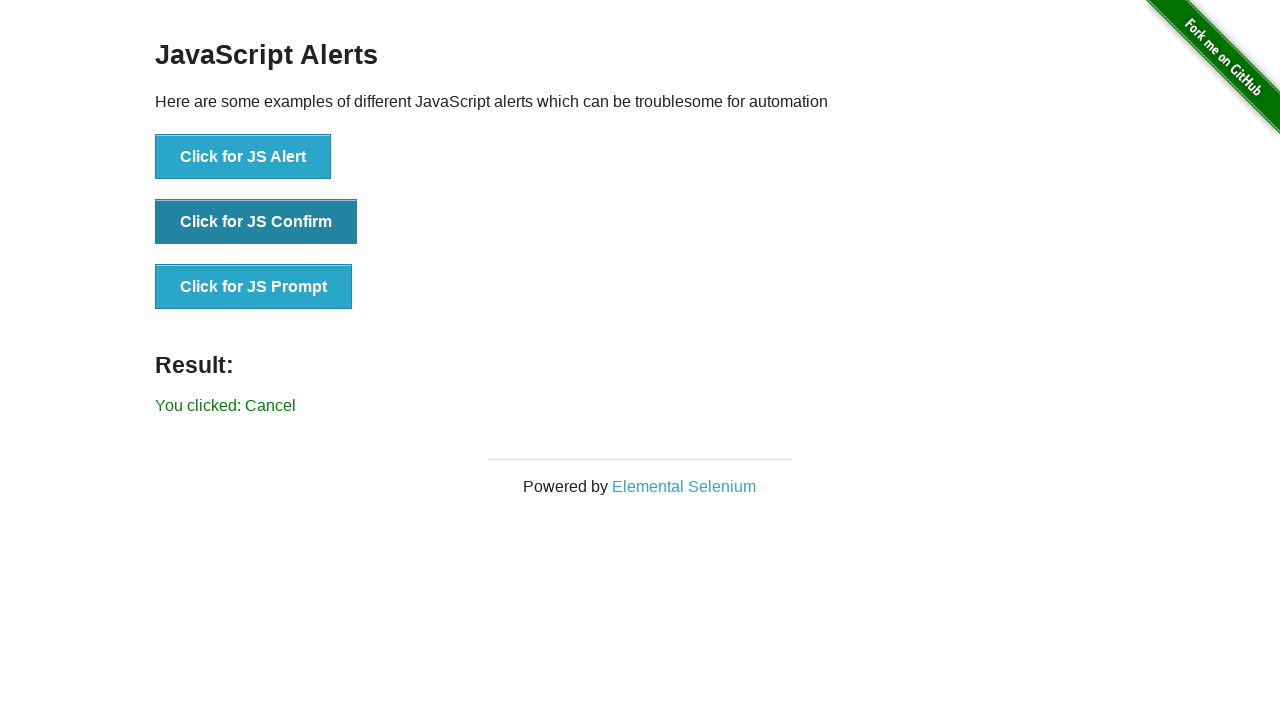